Automates filling out a QQ survey form by entering a name in a text field, selecting a radio button option, and submitting the form.

Starting URL: https://wj.qq.com/s2/15350207/5331/

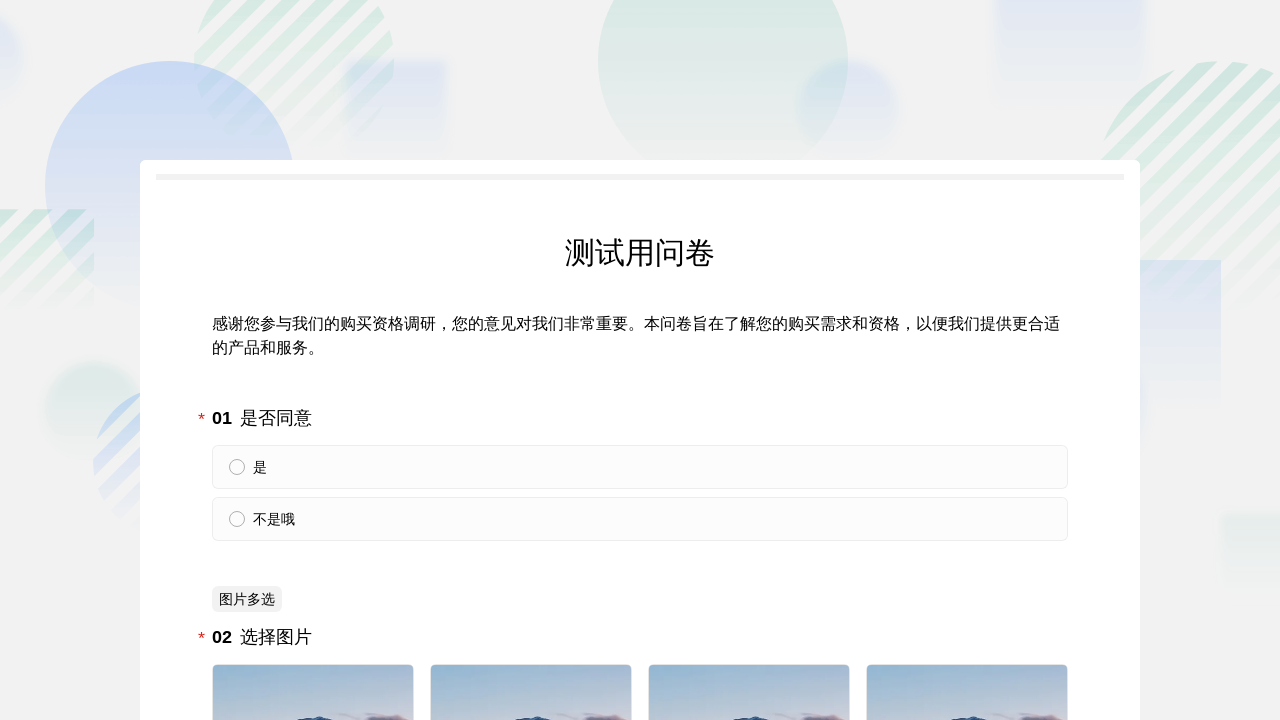

Text input field loaded
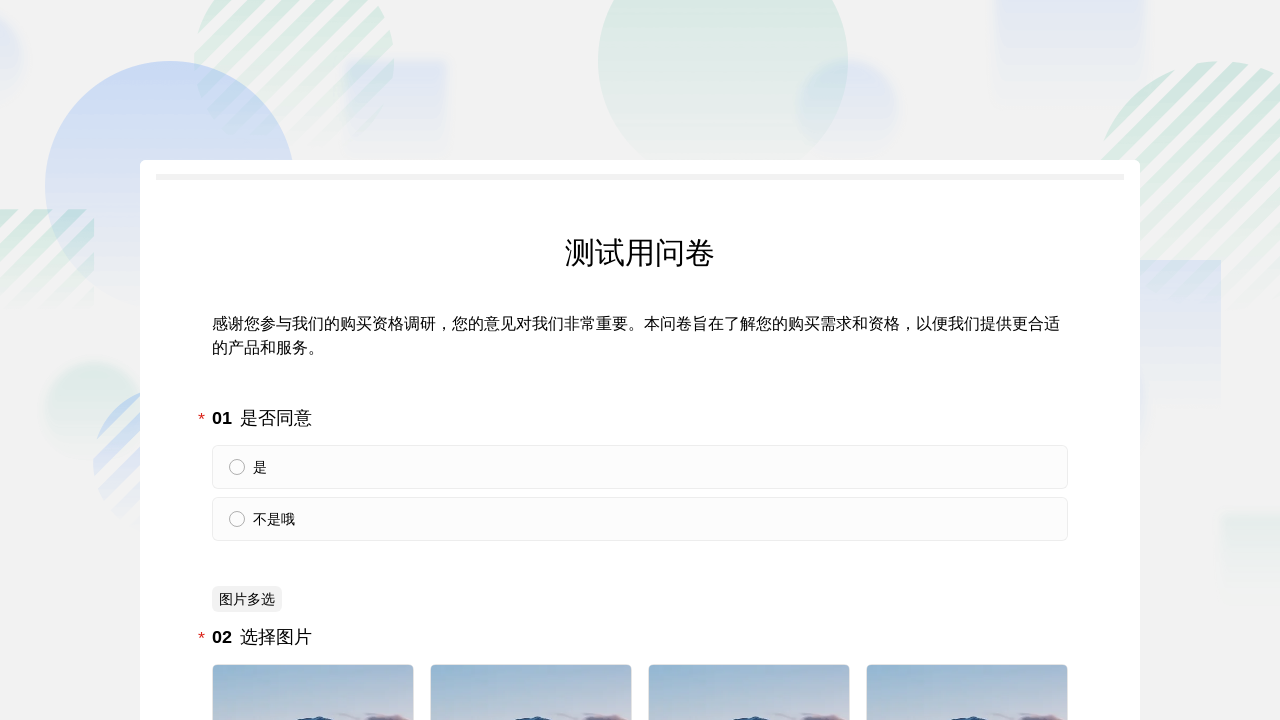

Filled name field with '测试员1' on .inputs-input
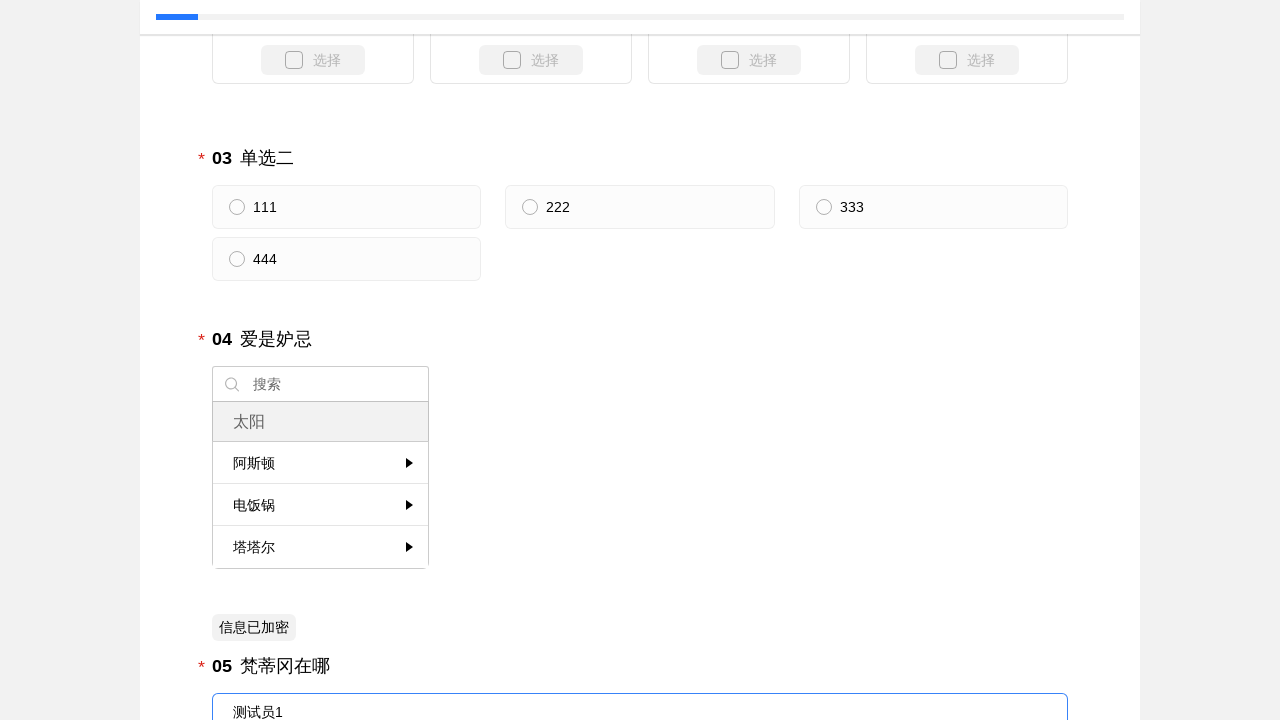

Radio button option loaded
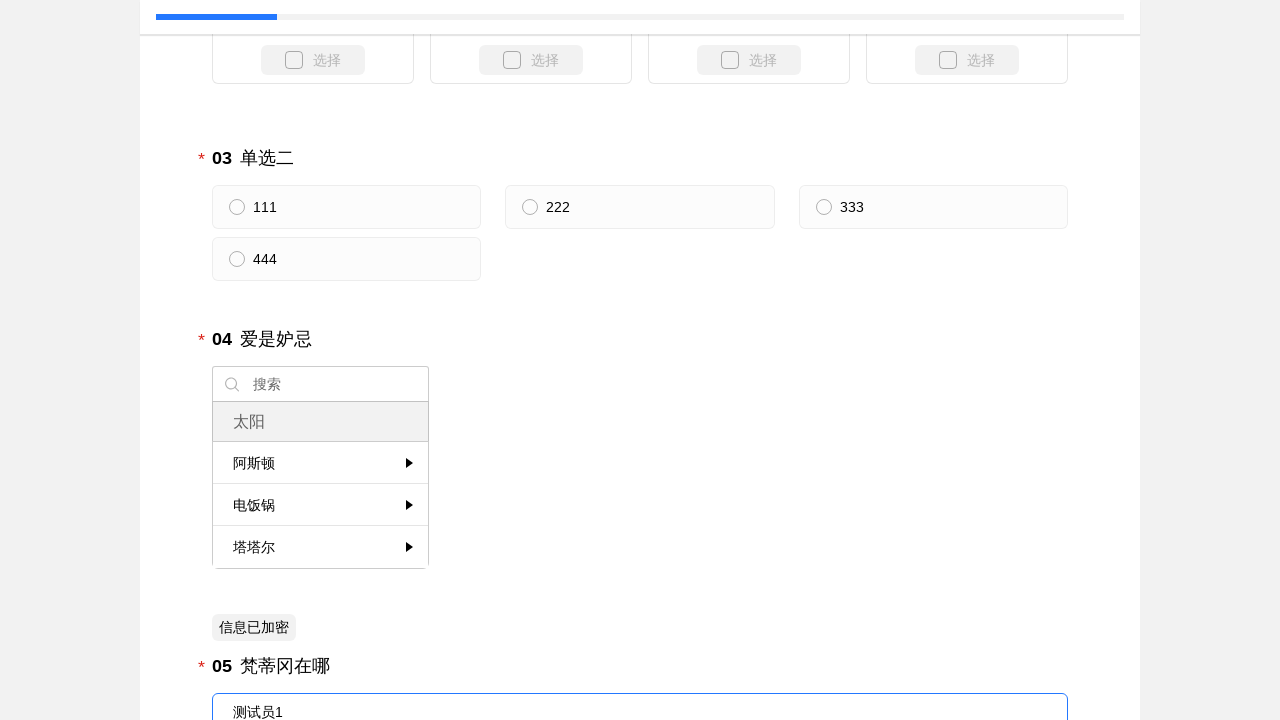

Selected radio button option at (640, 207) on label[for='q-7-AQyw-o-1-ytdT']
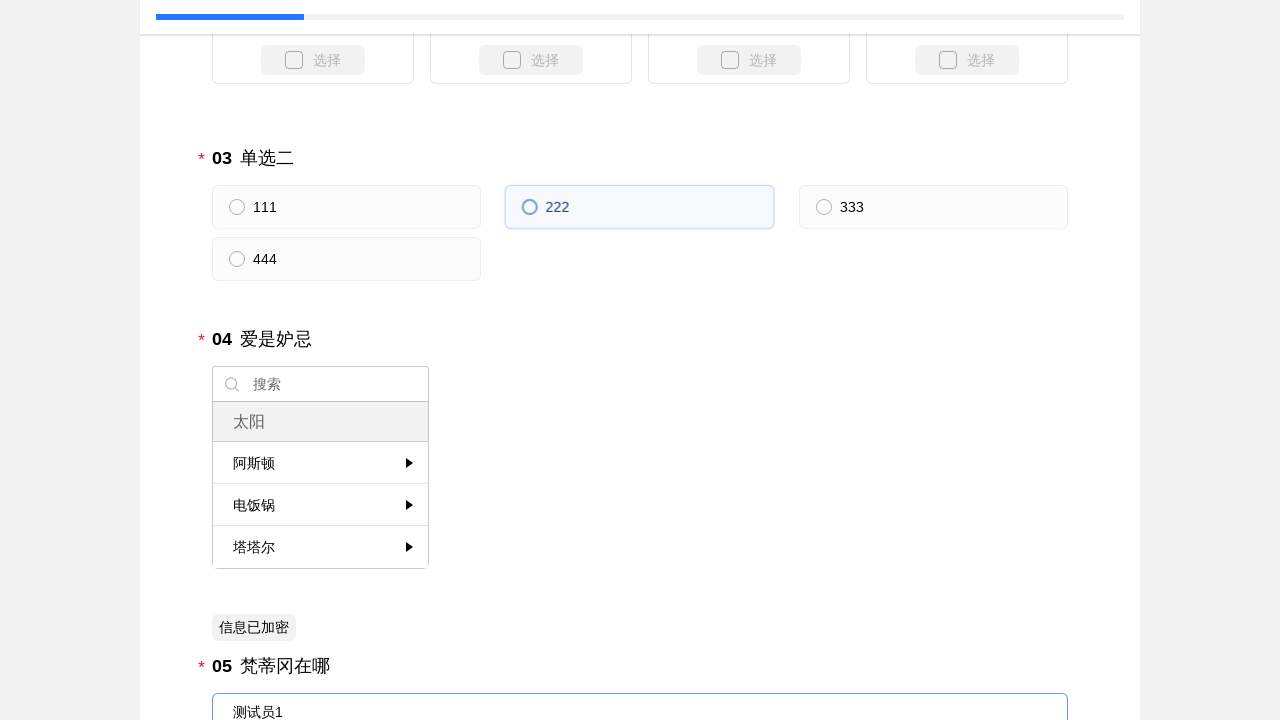

Clicked submit button to complete survey at (640, 502) on .btn-submit
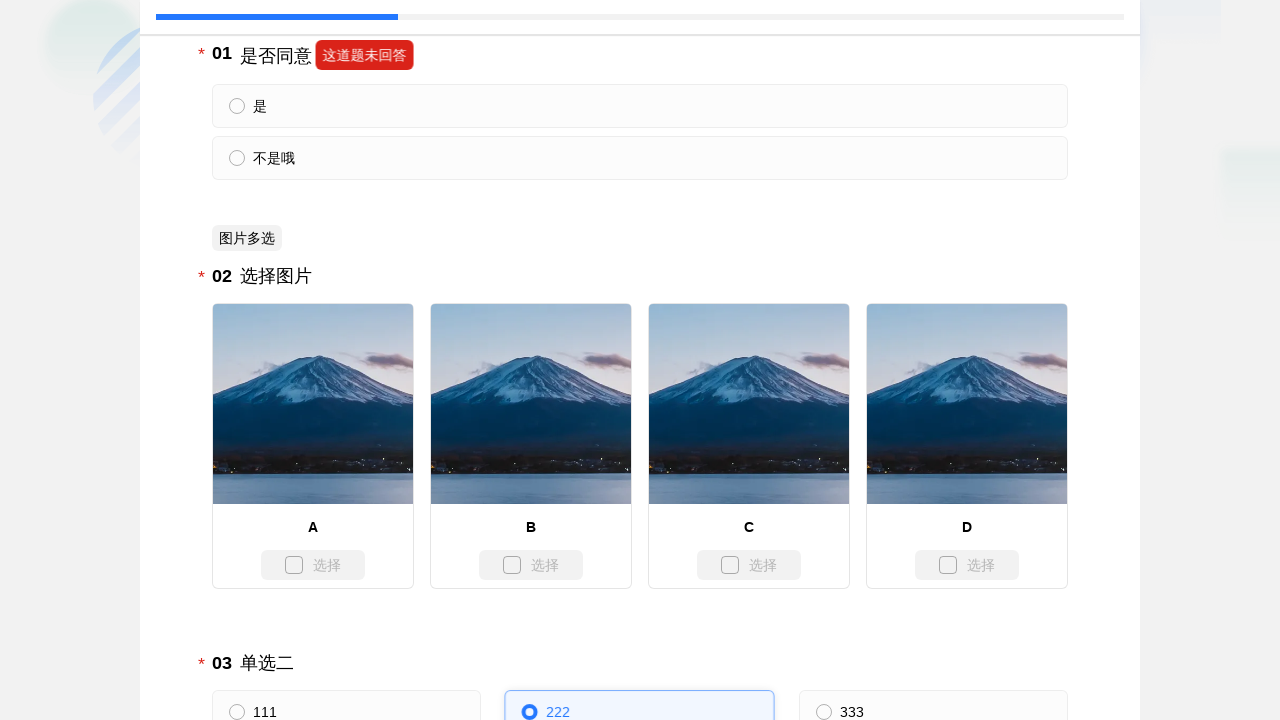

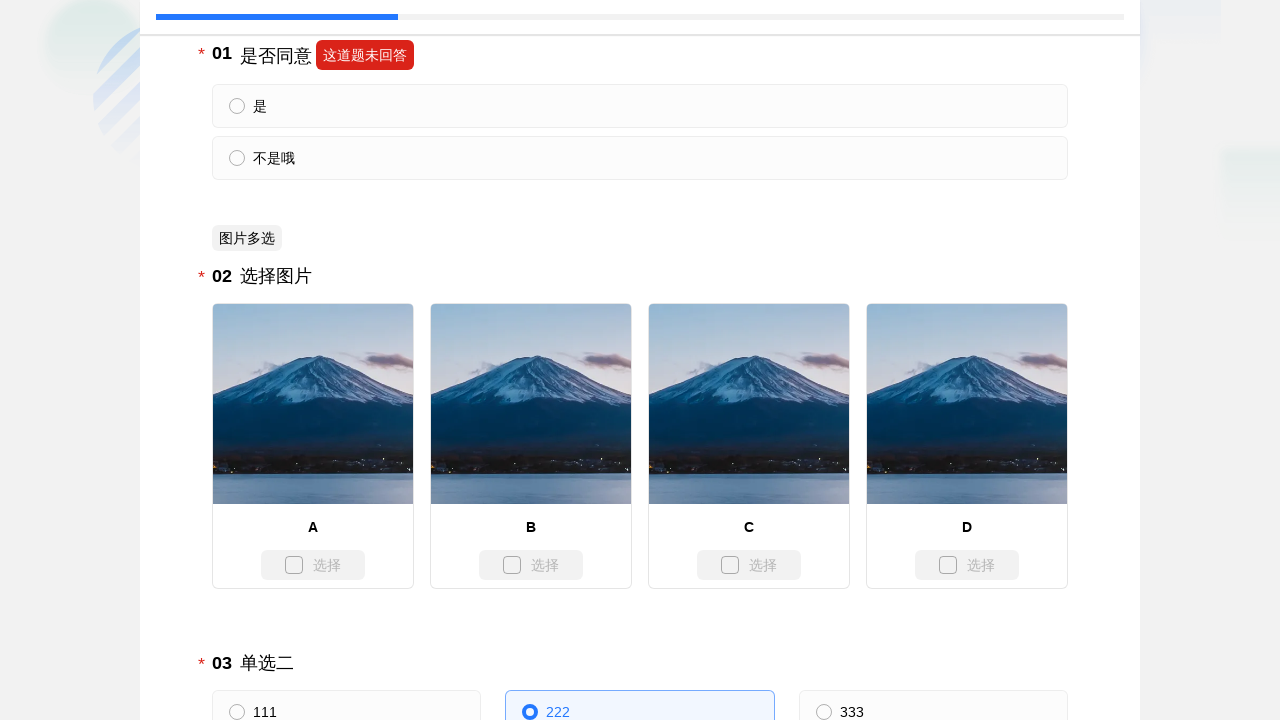